Tests double-click functionality by navigating through links and performing a double-click on an element with id "dubleClick"

Starting URL: https://teserat.github.io/welcome/

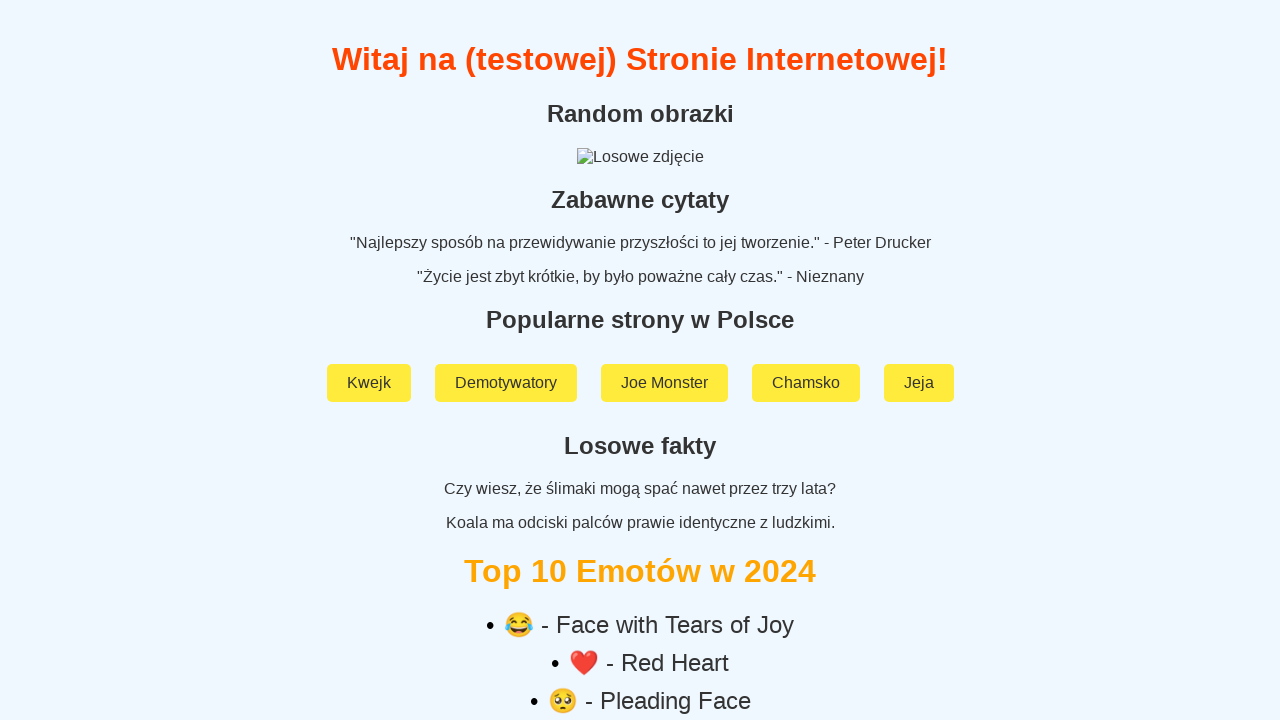

Clicked on 'Rozchodniak' link at (640, 592) on a:text('Rozchodniak')
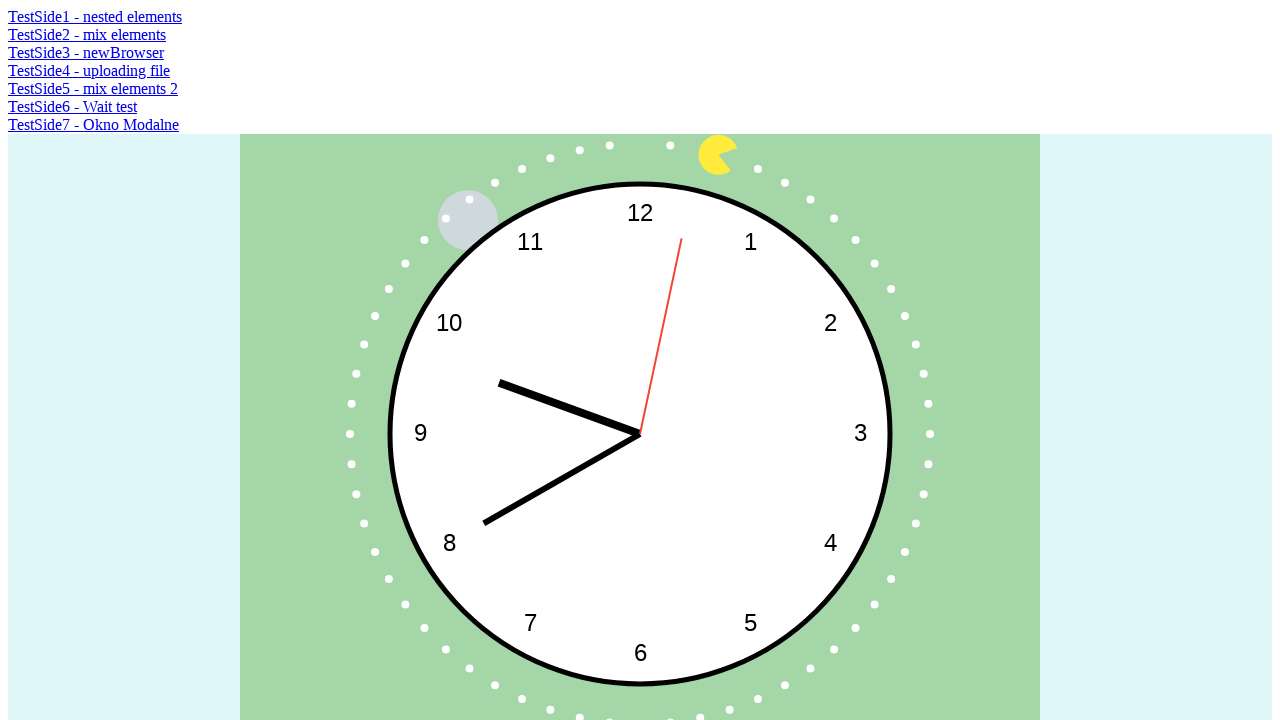

Clicked on 'TestSide2 - mix elements' link at (87, 34) on a:text('TestSide2 - mix elements')
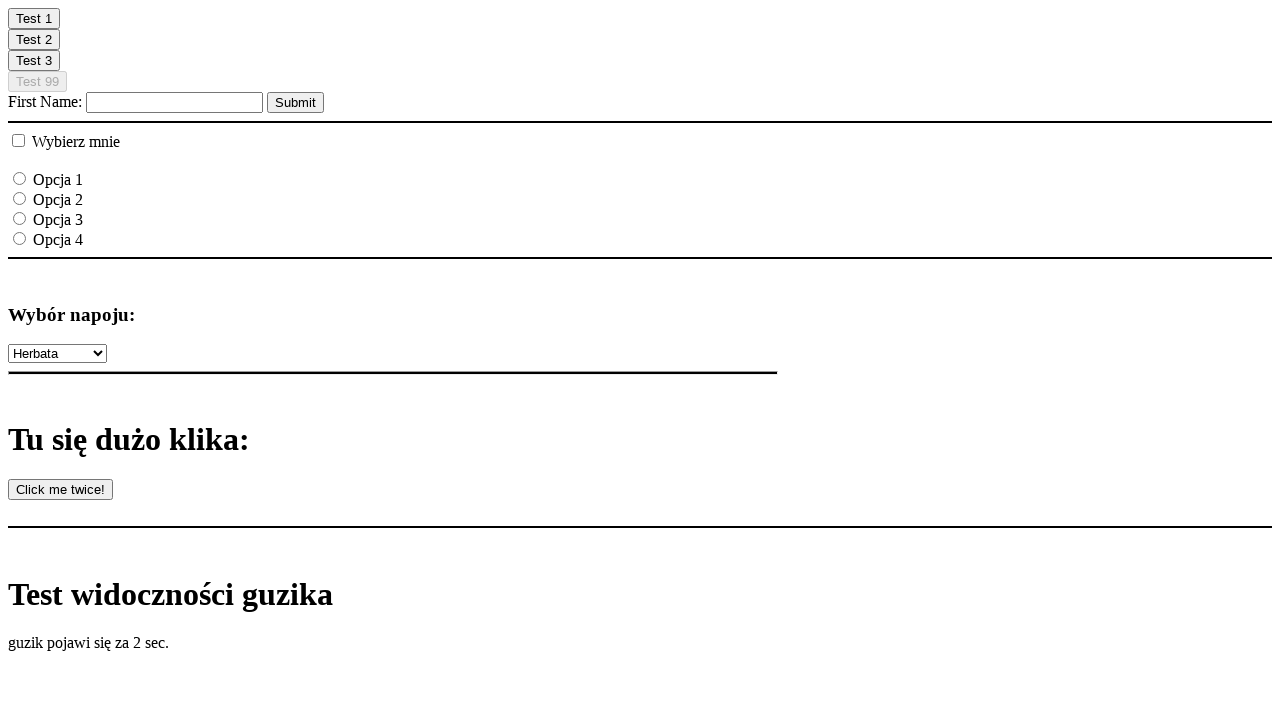

Double-clicked on element with id 'dubleClick' at (60, 490) on #dubleClick
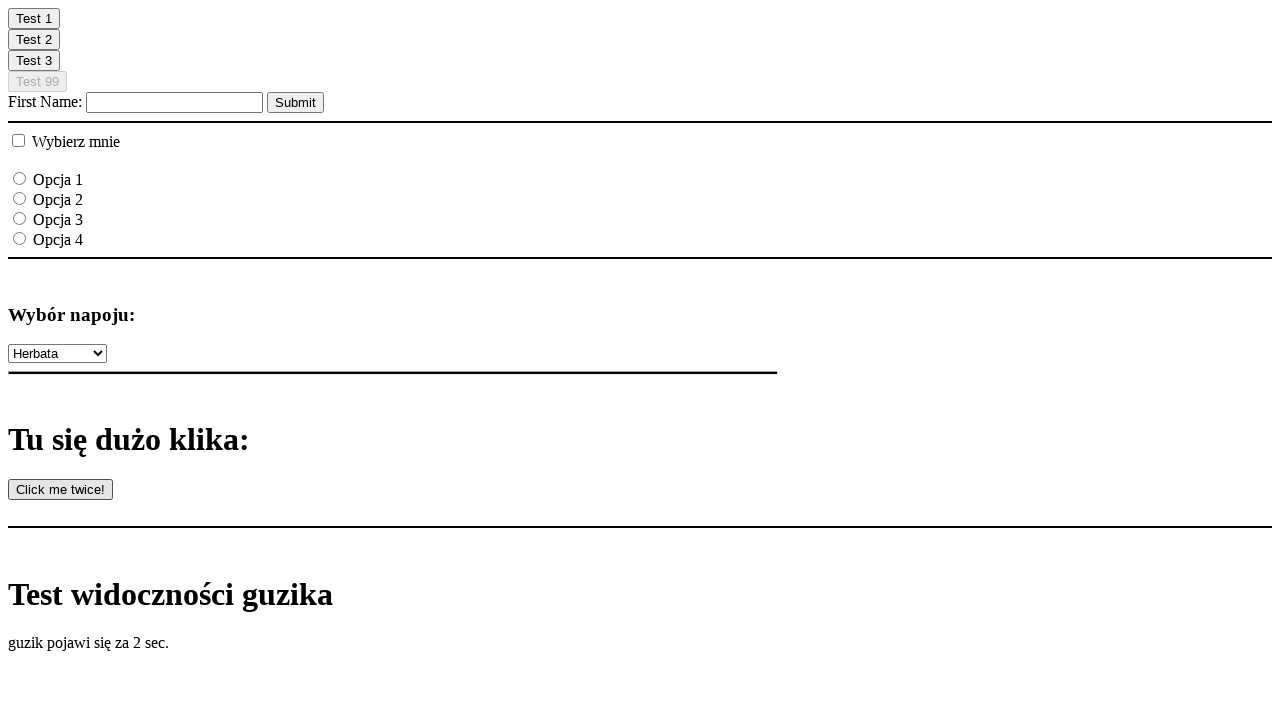

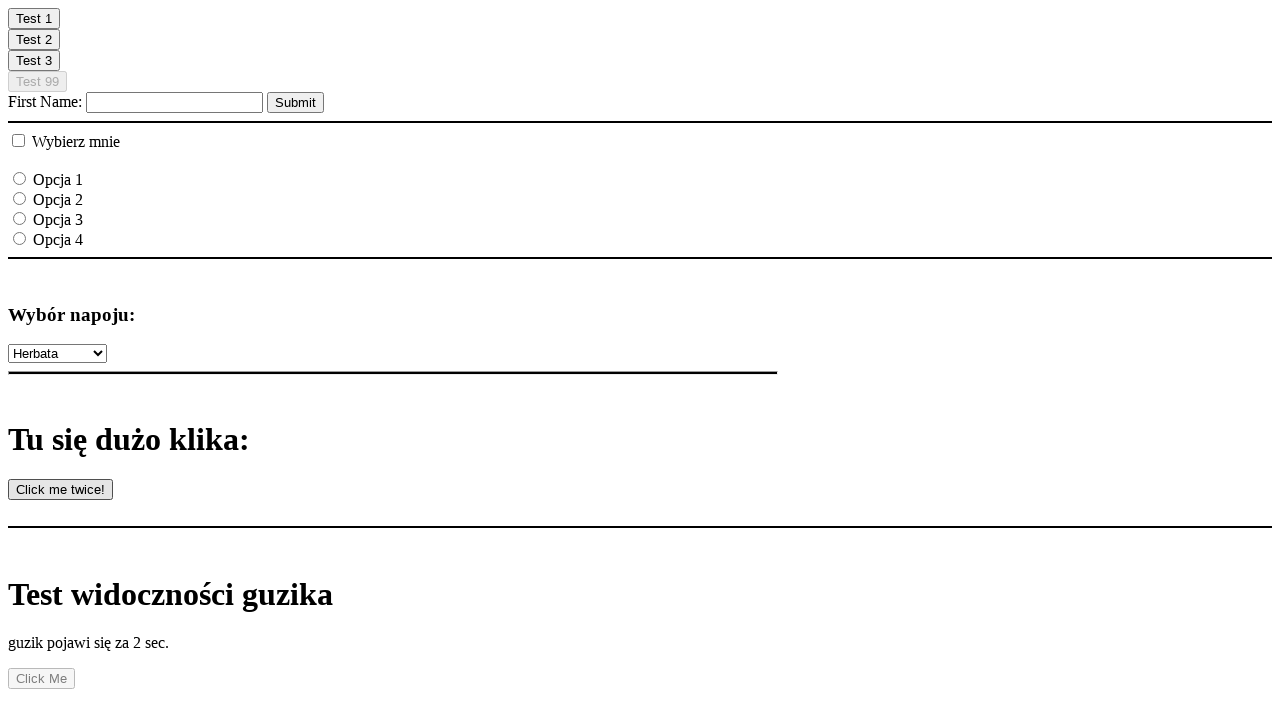